Tests window switching functionality by navigating to the SwitchTo menu, clicking on Windows option, opening a new tab, and switching between window handles

Starting URL: https://demo.automationtesting.in/Register.html

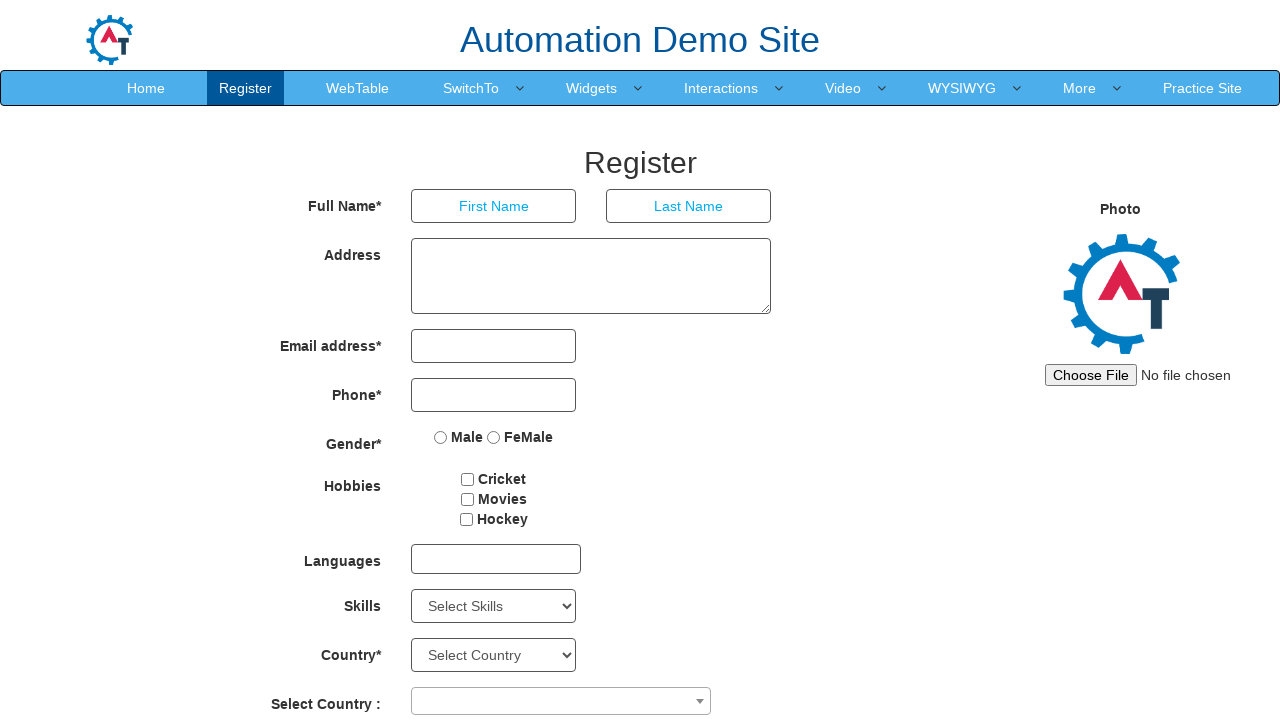

Hovered over SwitchTo menu item at (471, 88) on xpath=//a[contains(text(),'SwitchTo')]
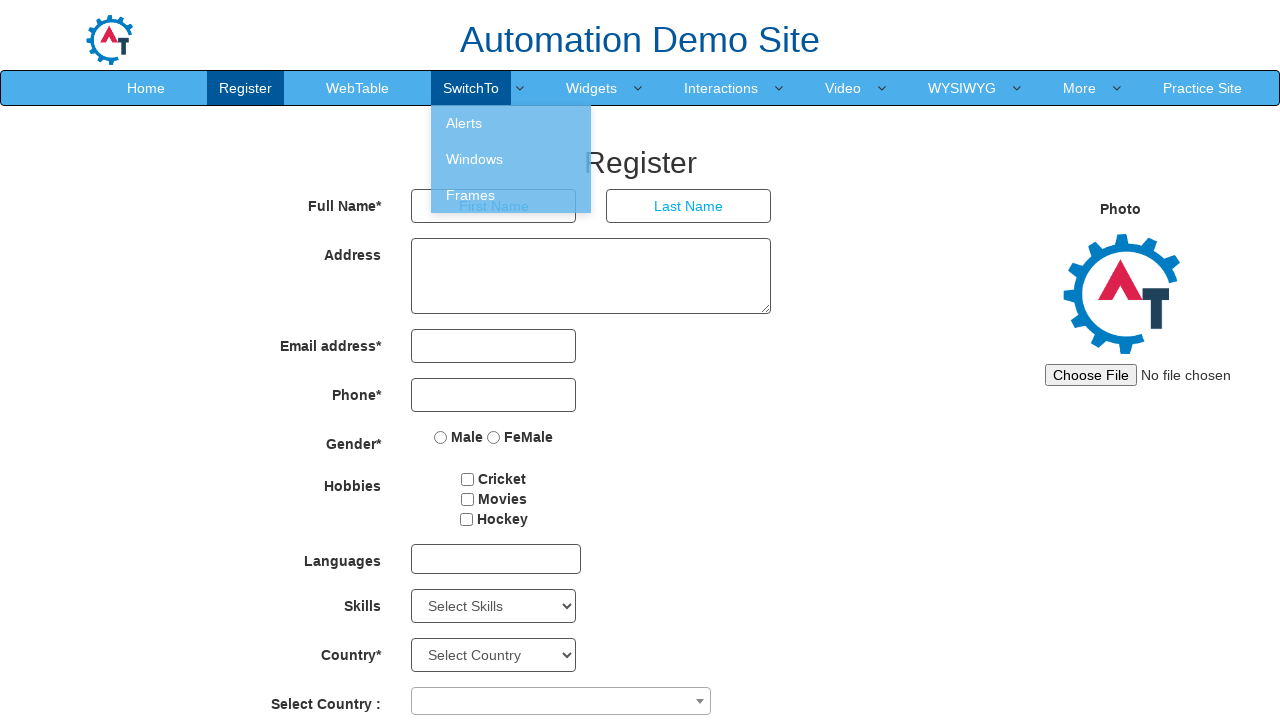

Clicked on SwitchTo link at (471, 88) on xpath=//a[contains(text(),'SwitchTo')]
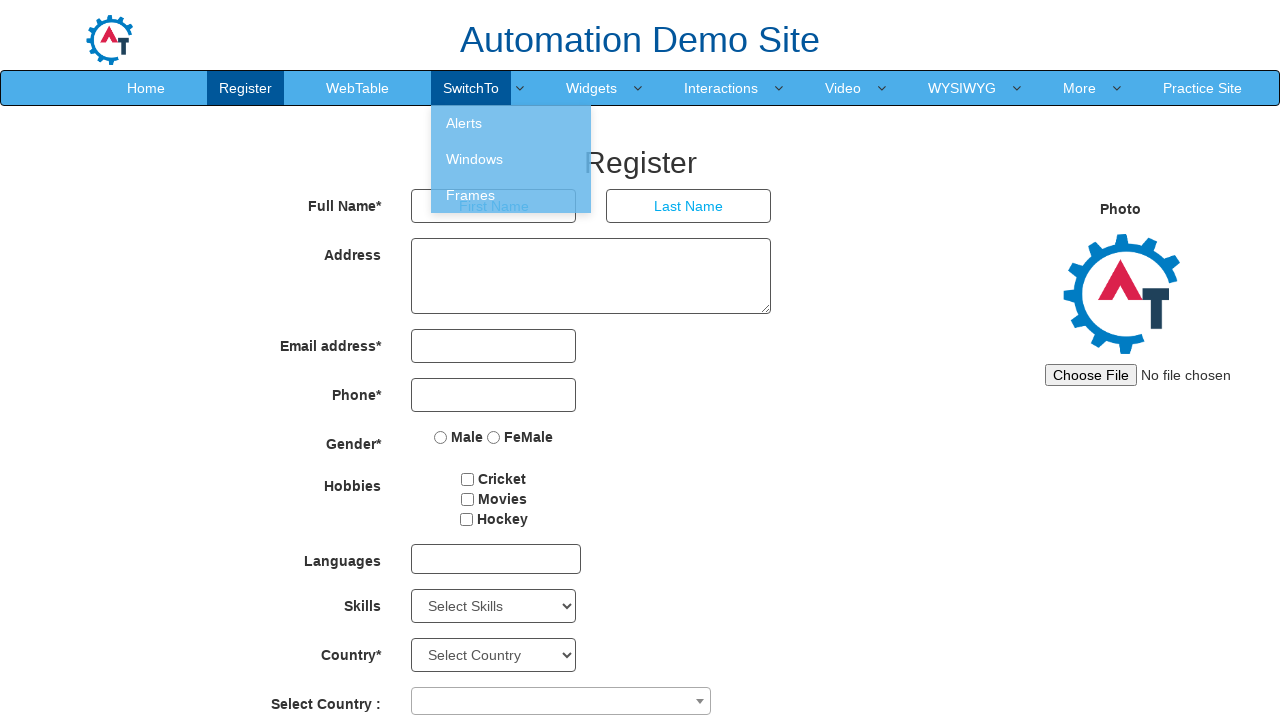

Clicked on Windows option at (511, 159) on xpath=//a[contains(text(),'Windows')]
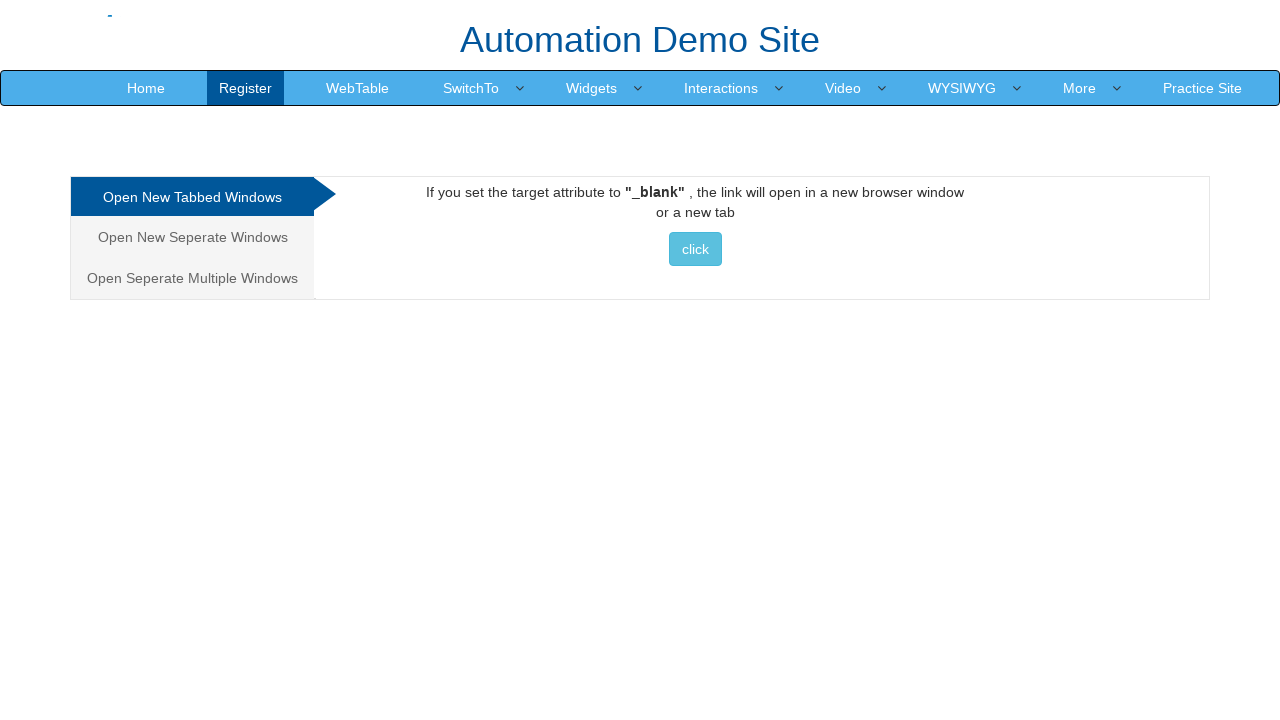

Clicked button in Tabbed section to open new window at (695, 249) on xpath=//div[@id='Tabbed']//button
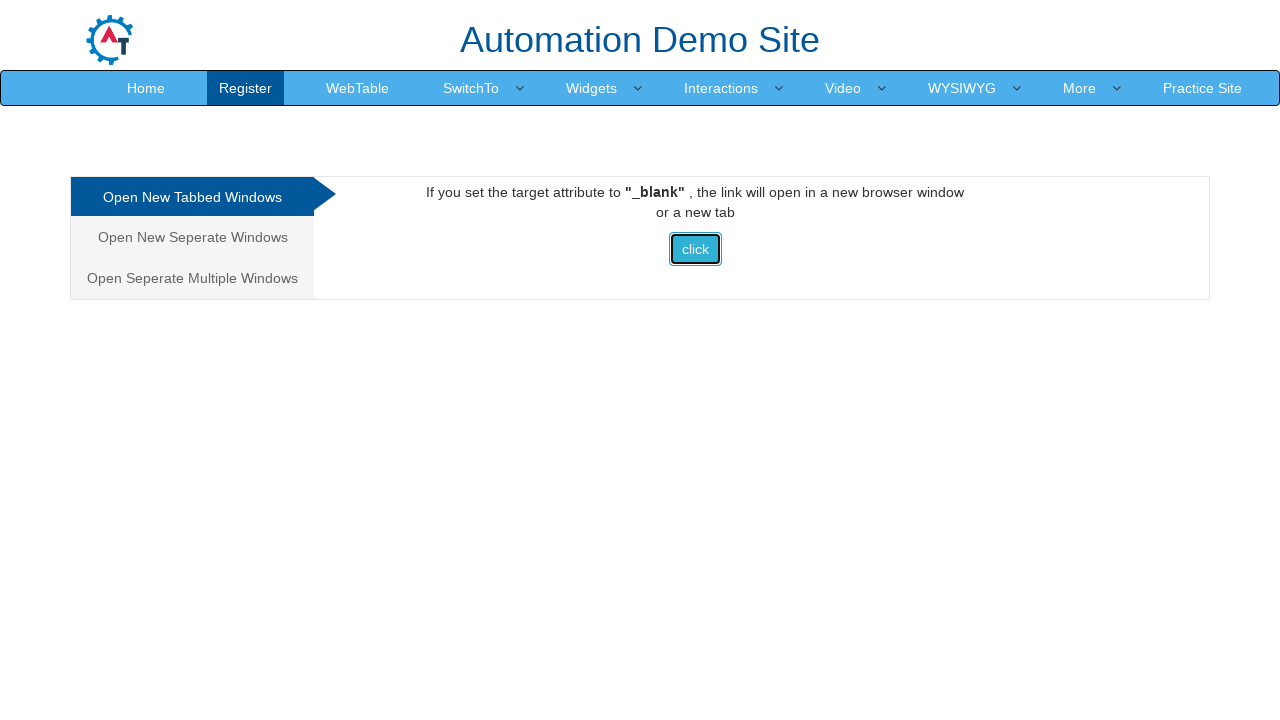

Retrieved new page reference from popup
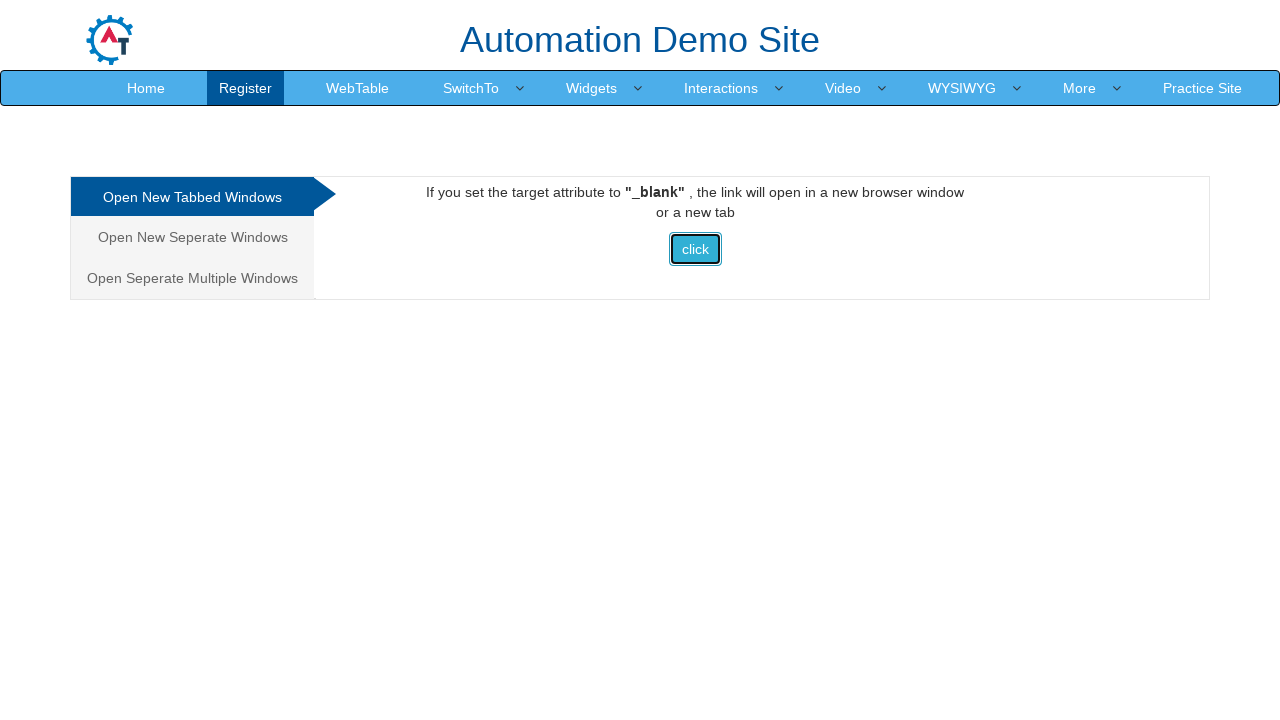

Brought original page to front
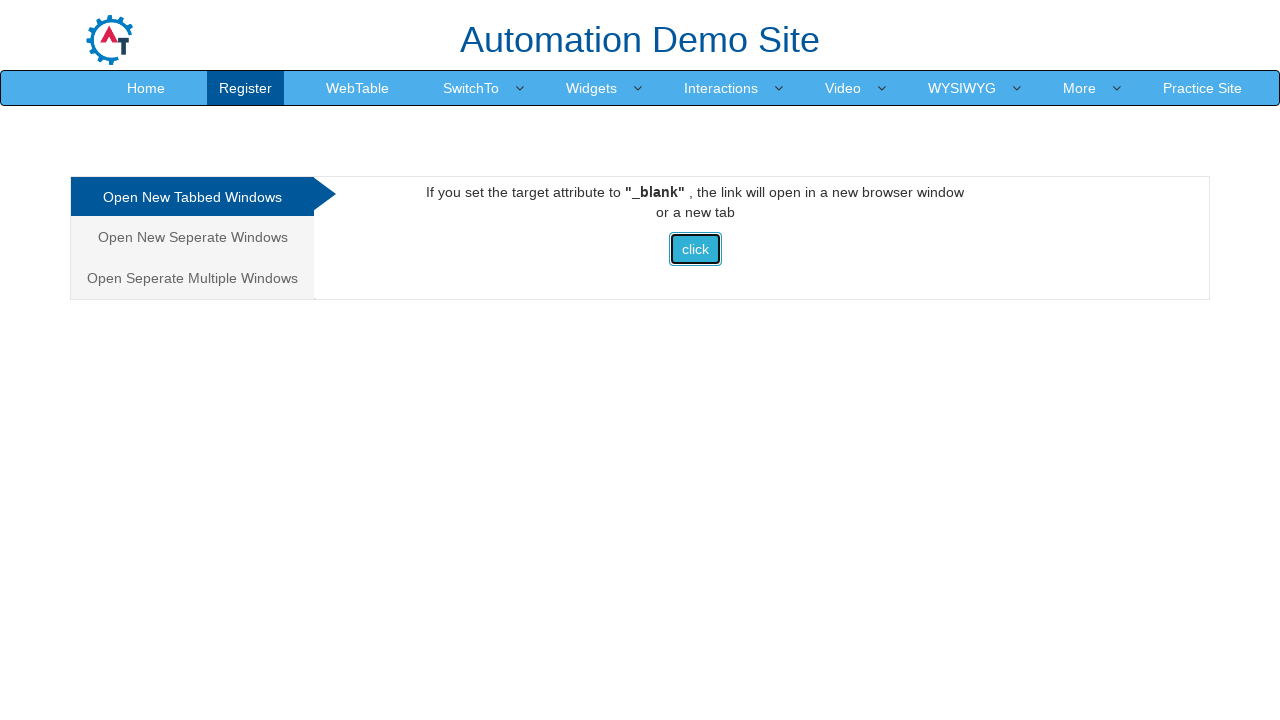

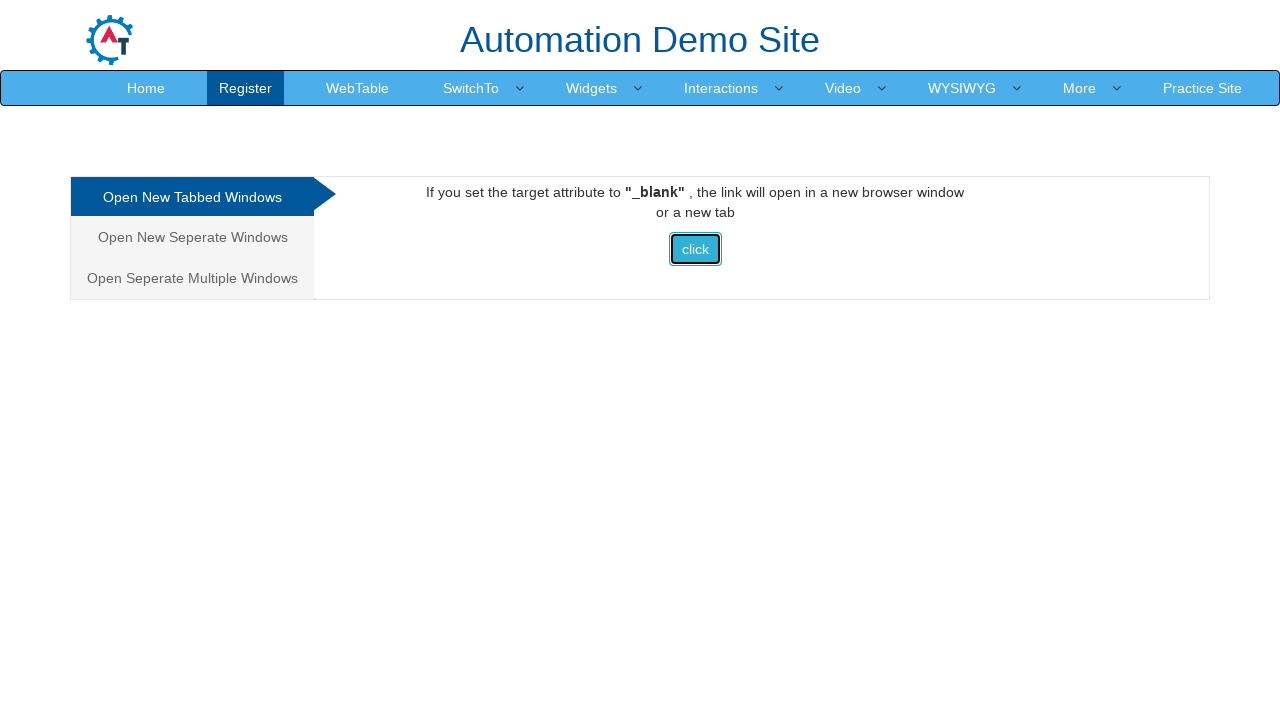